Tests the percentage calculator on calculator.net by navigating through the math calculator section, entering two values (40 and 5), clicking calculate, and verifying the result displays.

Starting URL: http://www.calculator.net/

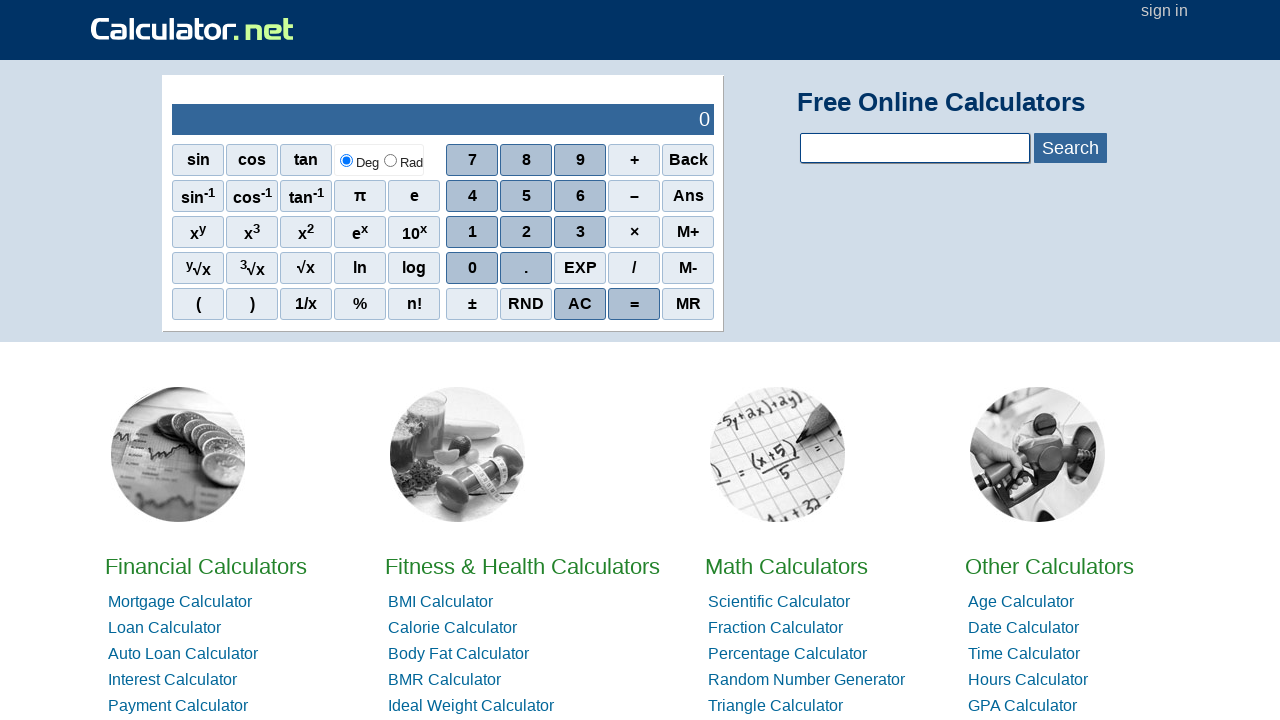

Clicked on Math Calculator link at (786, 566) on div [class='hh'] [href='/math-calculator.html']
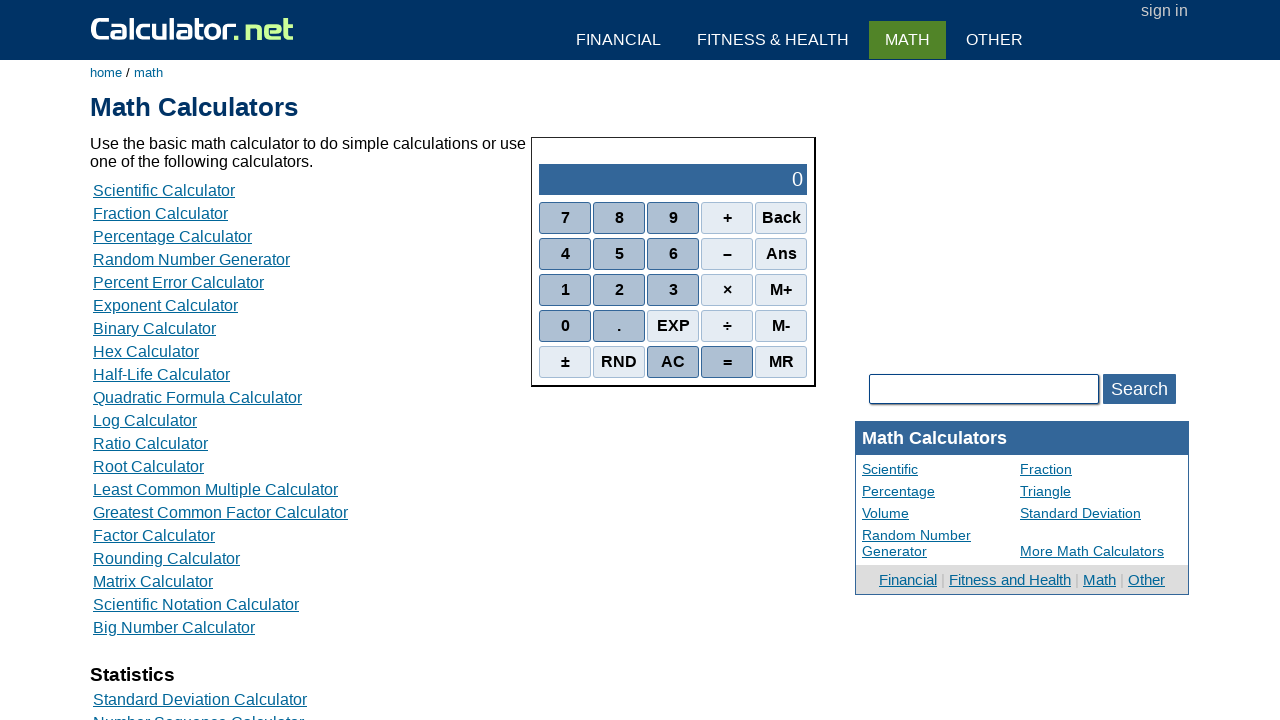

Clicked on Percent Calculator link at (172, 236) on [class='sectionlists'] [href='/percent-calculator.html']
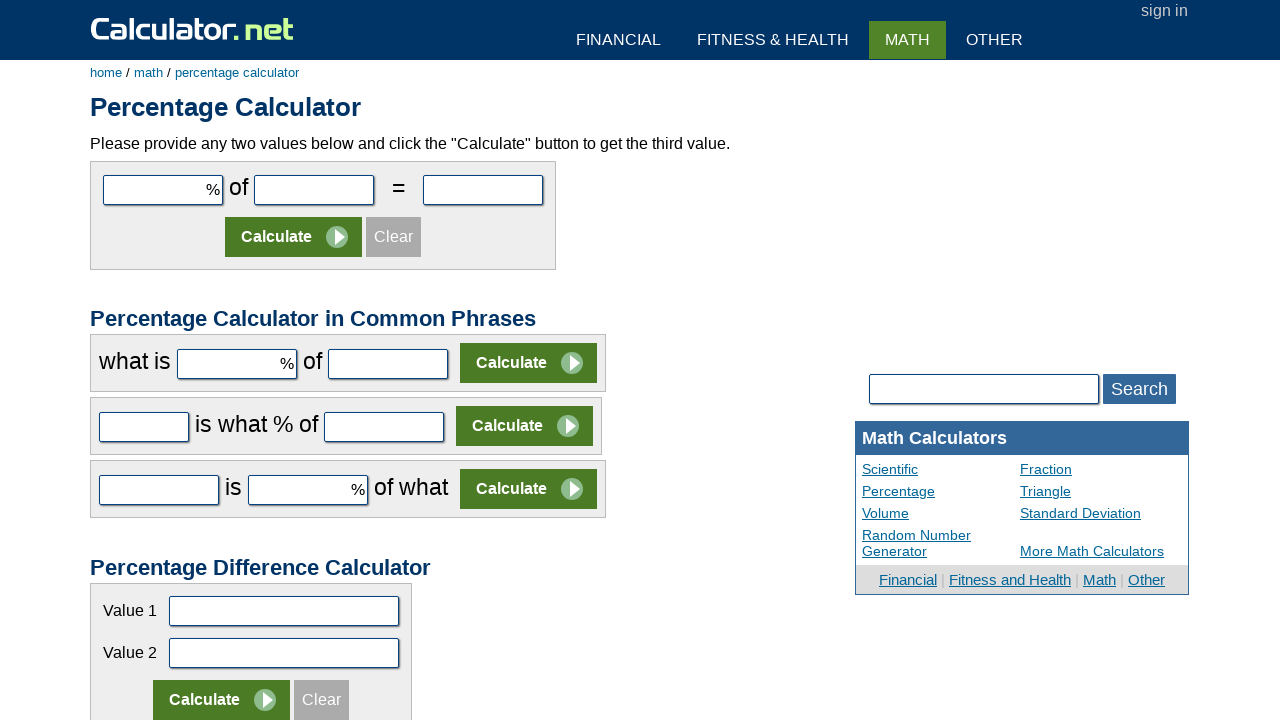

Entered 40 in the first value field on [id=cpar1]
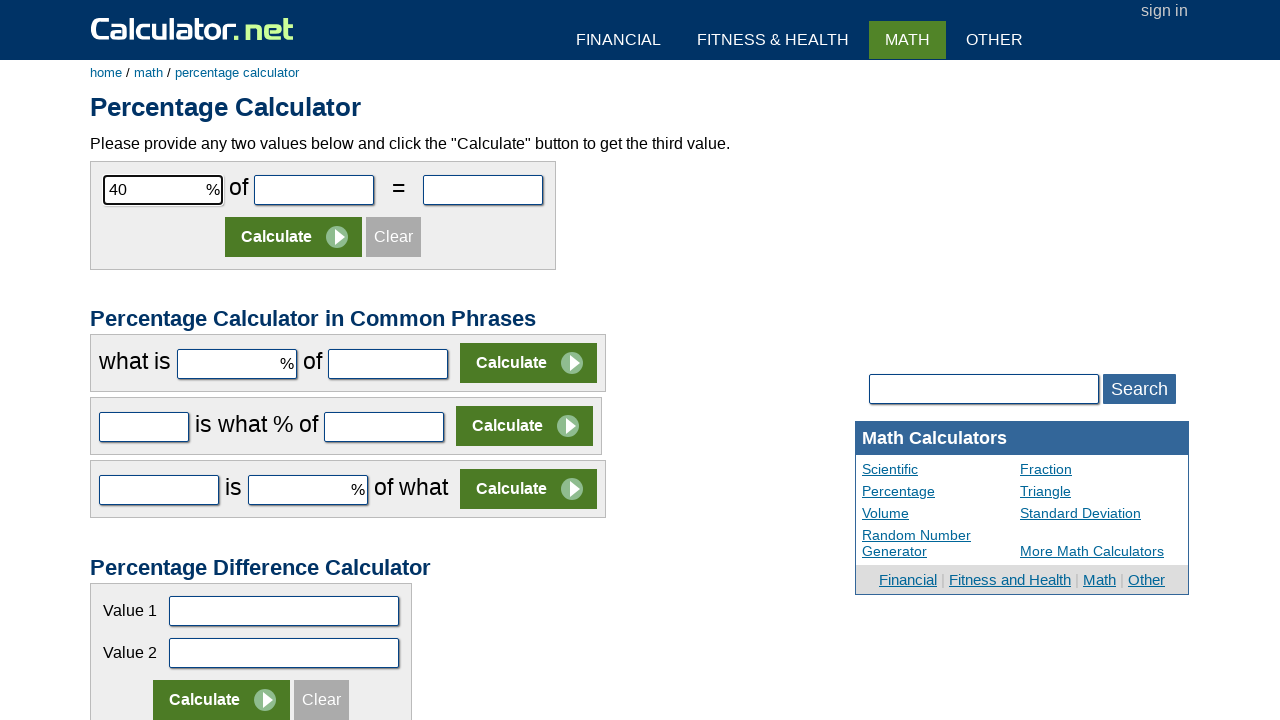

Entered 5 in the second value field on [id=cpar2]
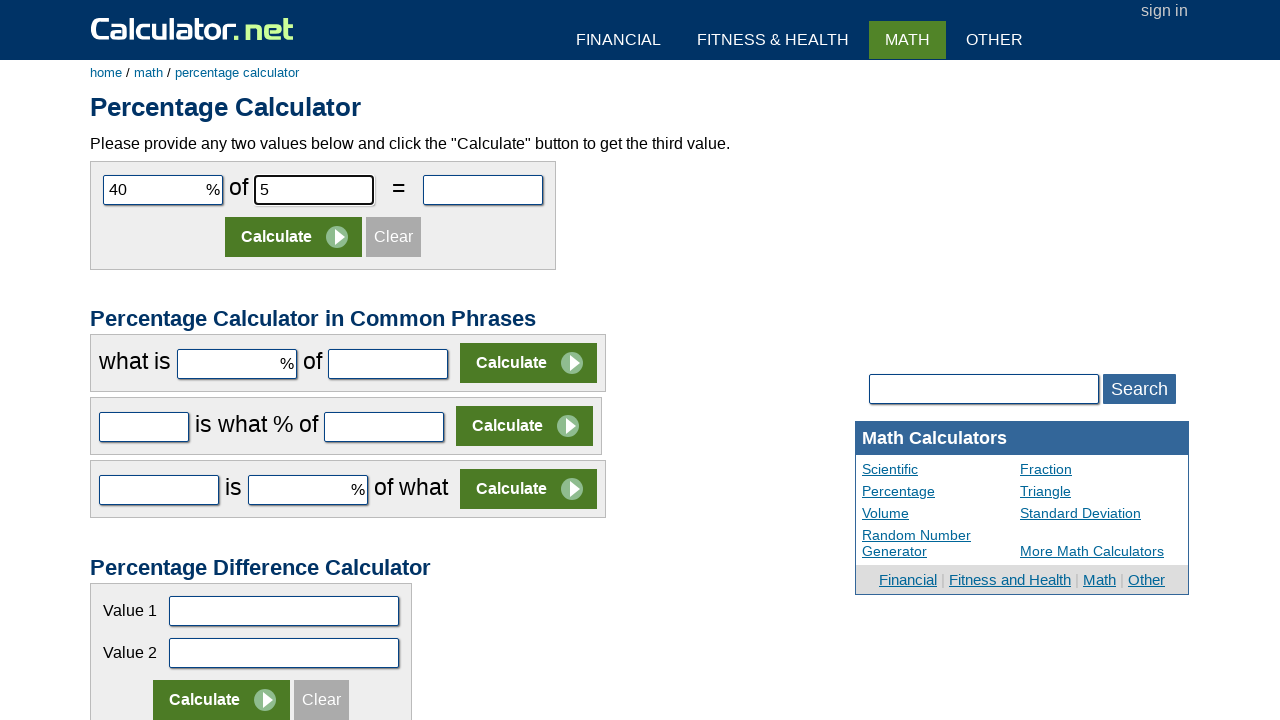

Clicked Calculate button at (294, 237) on [value='Calculate']
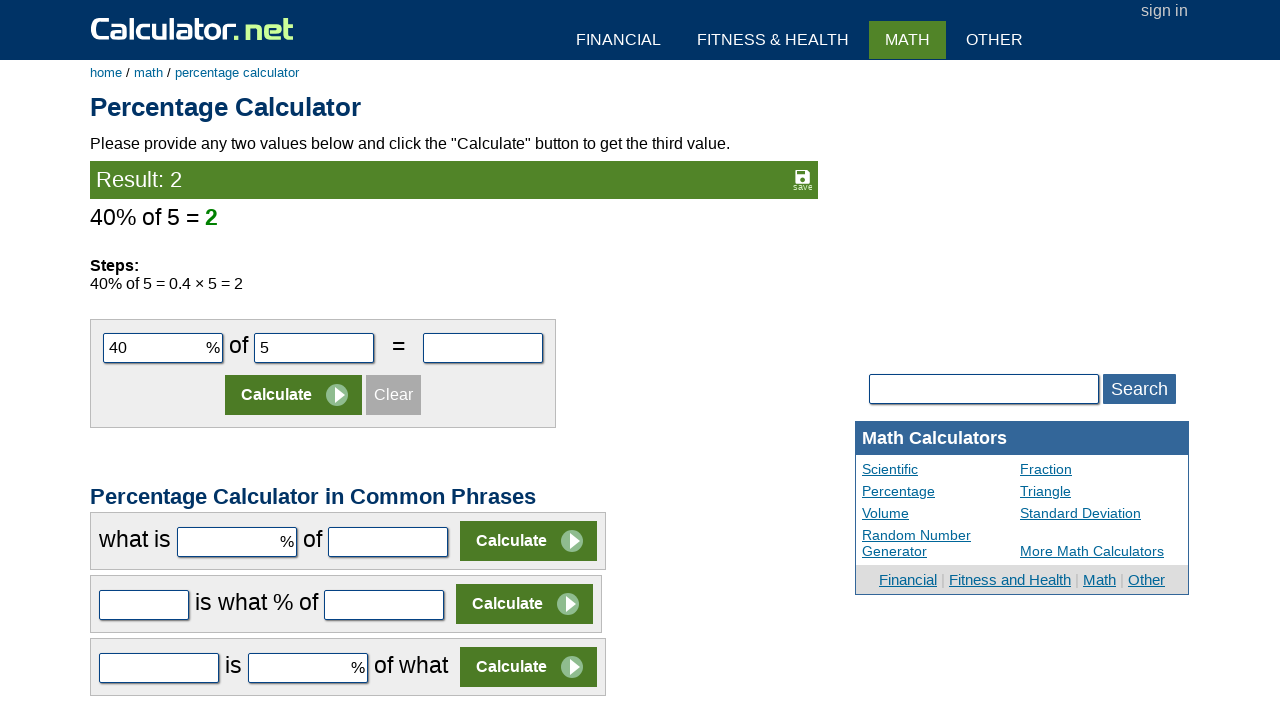

Result displayed on the page
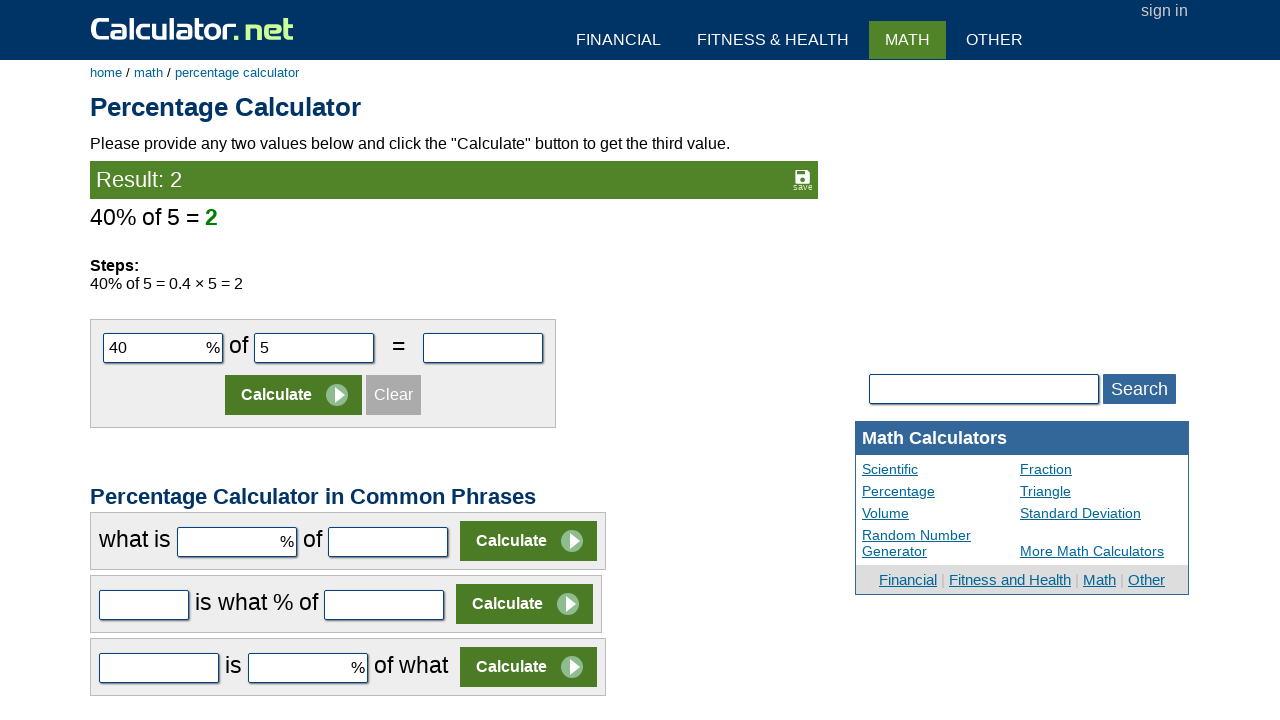

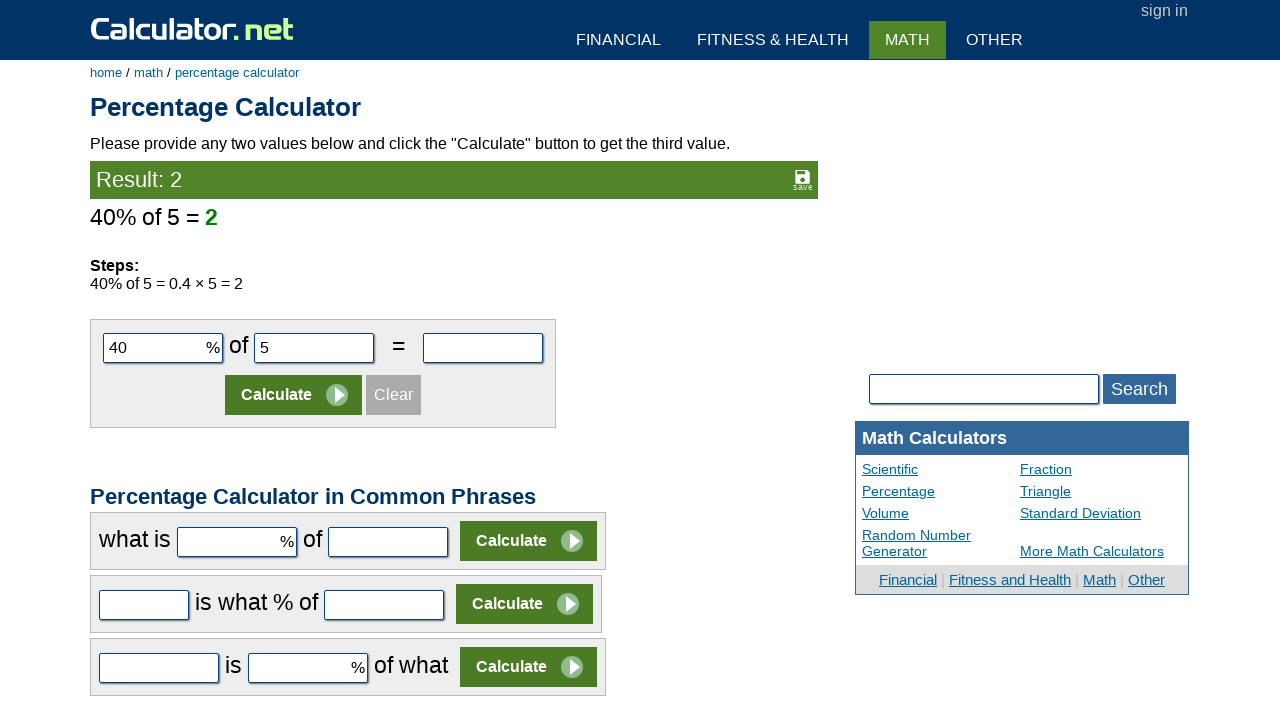